Tests JavaScript confirm dialog by dismissing and accepting it in sequence, verifying the result messages

Starting URL: https://practice.cydeo.com/javascript_alerts

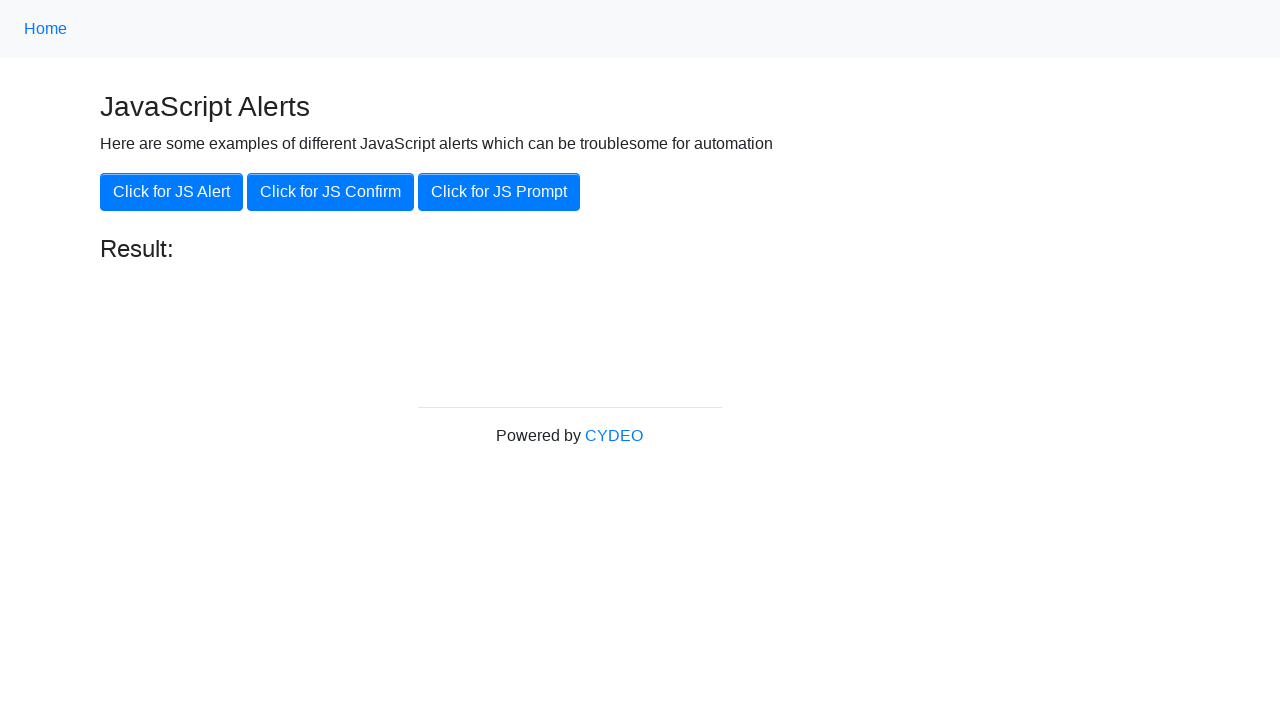

Set up dialog handler to dismiss and clicked JS Confirm button at (330, 192) on xpath=//button[text()='Click for JS Confirm']
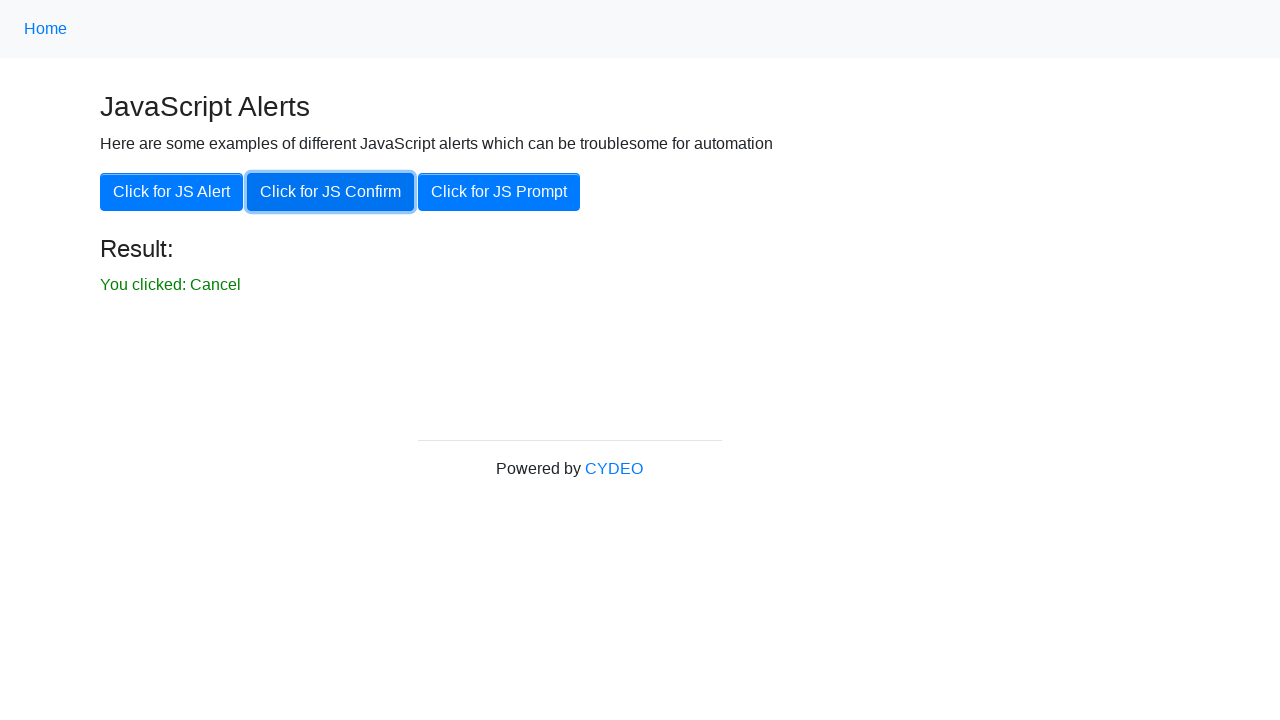

Result message appeared after dismissing confirm dialog
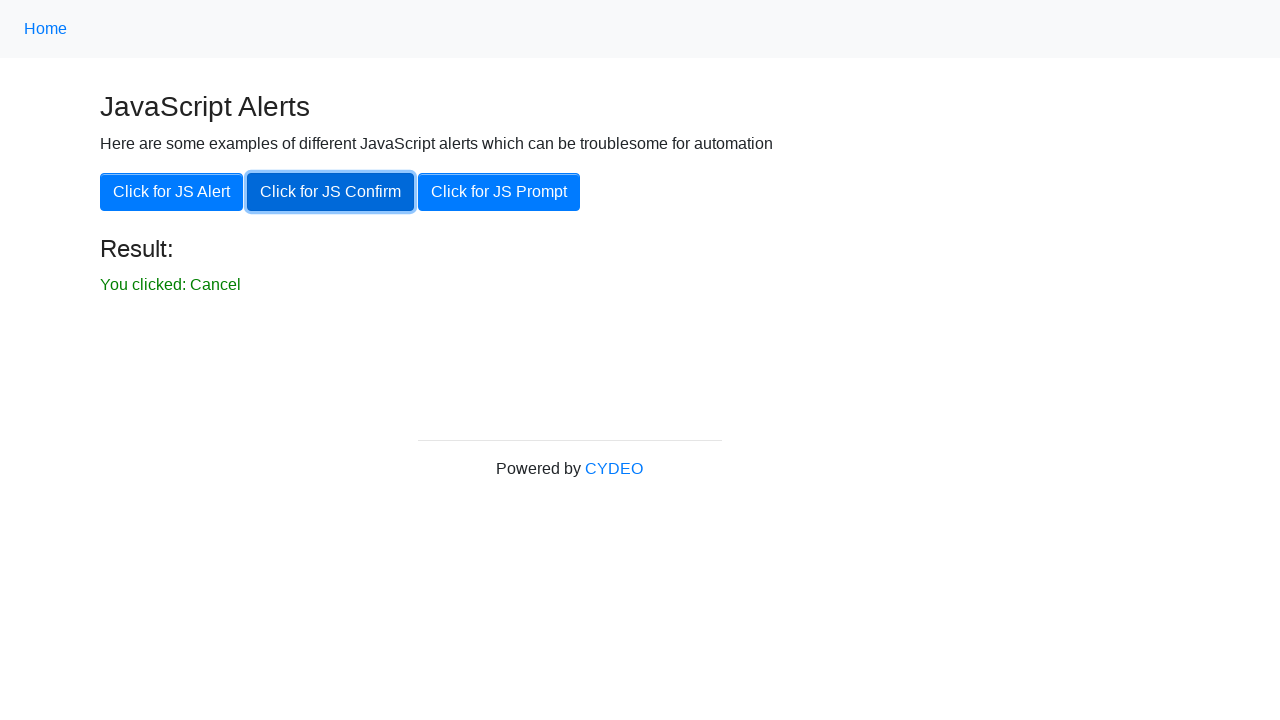

Set up dialog handler to accept and clicked JS Confirm button again at (330, 192) on xpath=//button[text()='Click for JS Confirm']
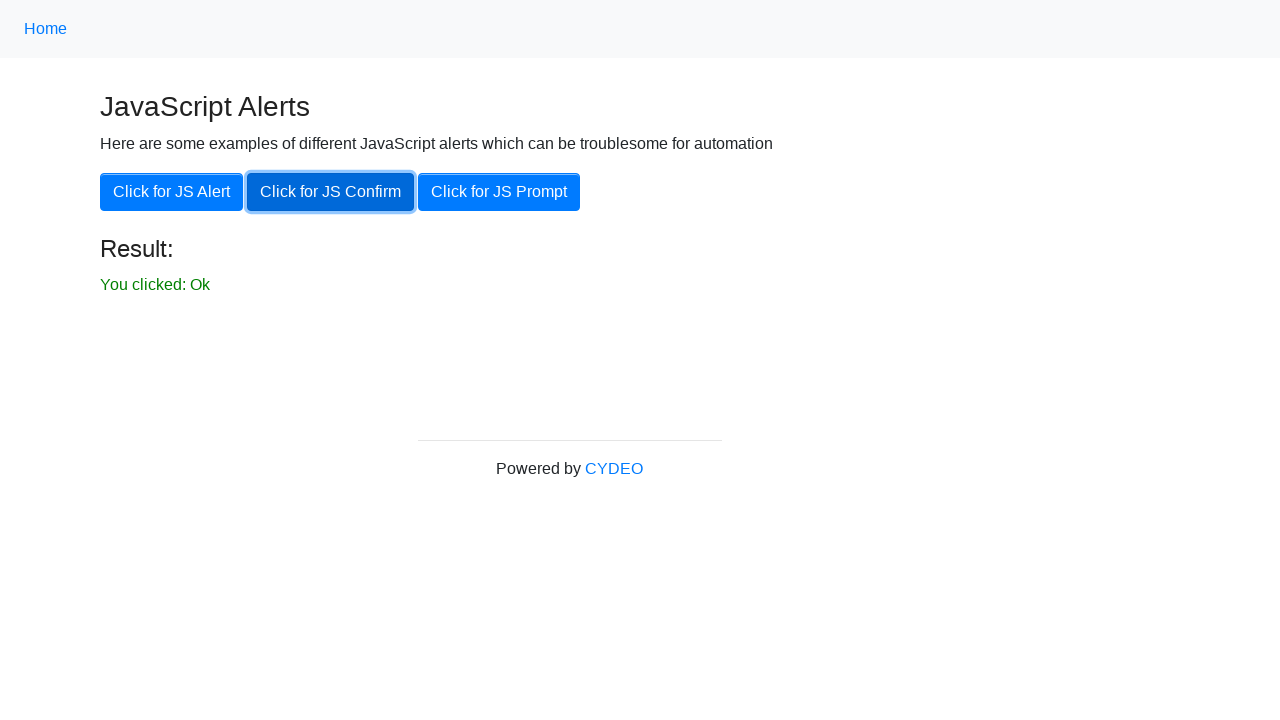

Result message appeared after accepting confirm dialog
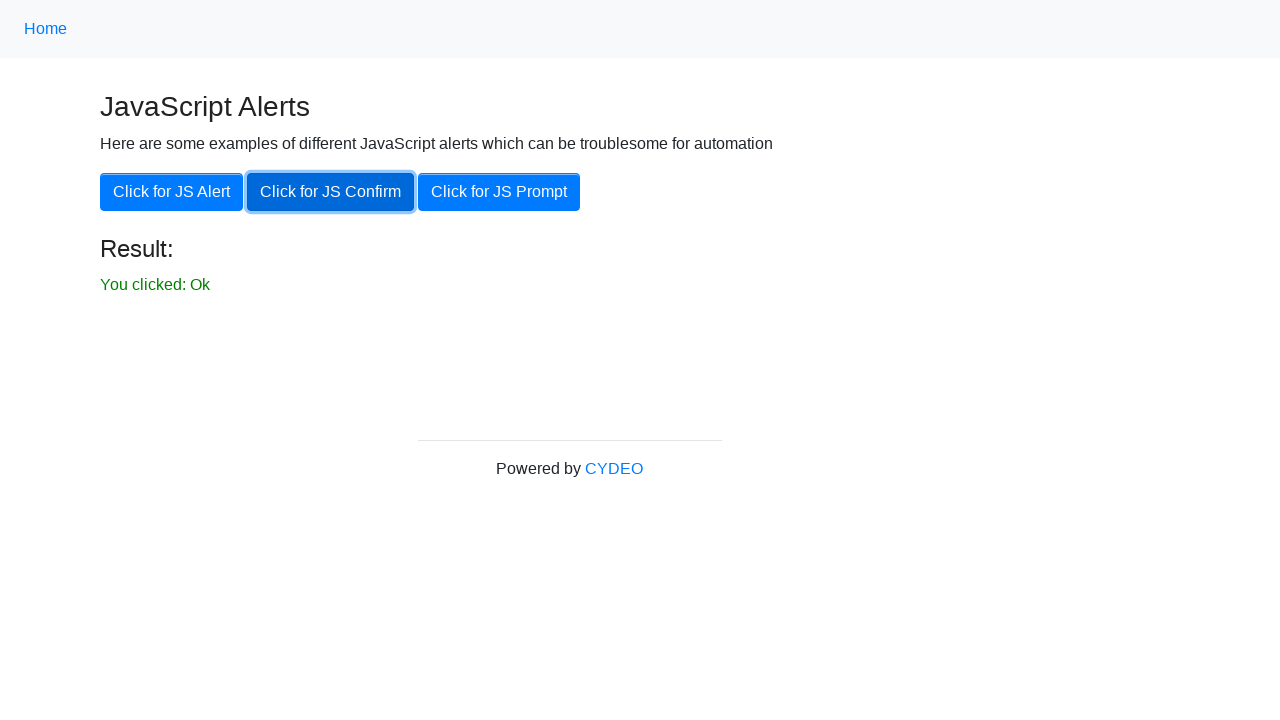

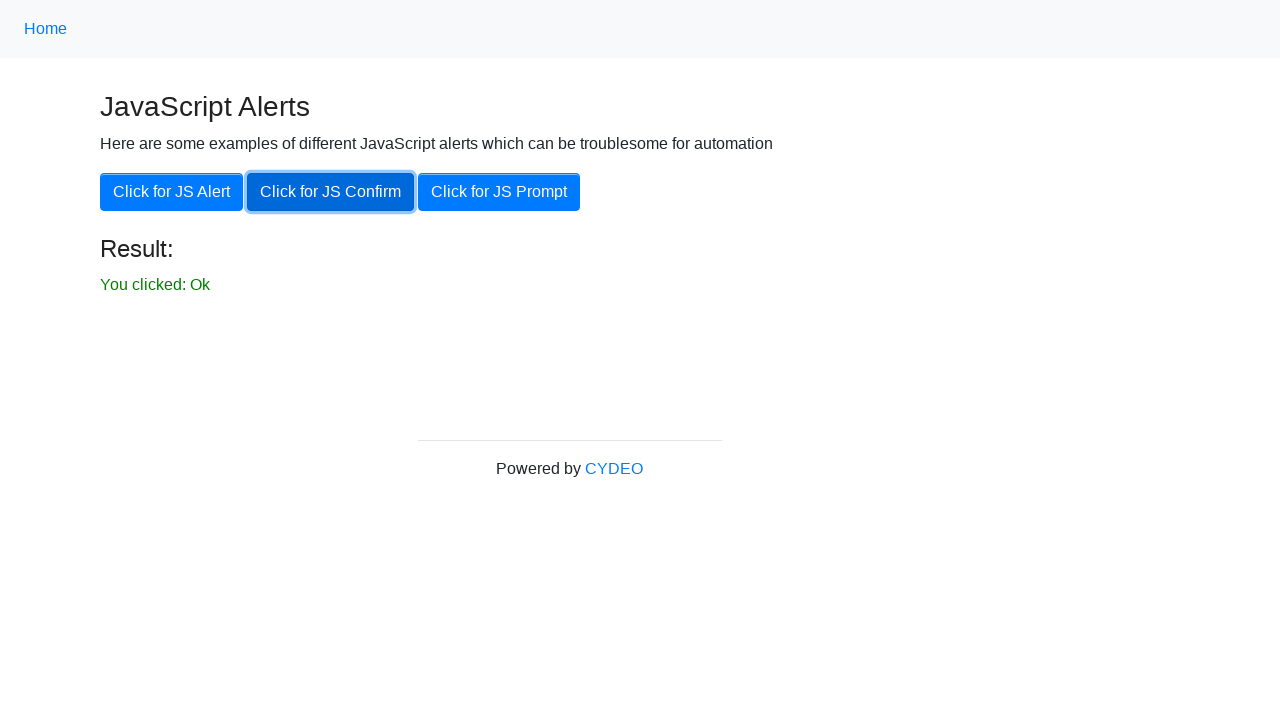